Tests various alert interactions including accepting, dismissing, and entering text in prompt alerts

Starting URL: https://demoqa.com/alerts

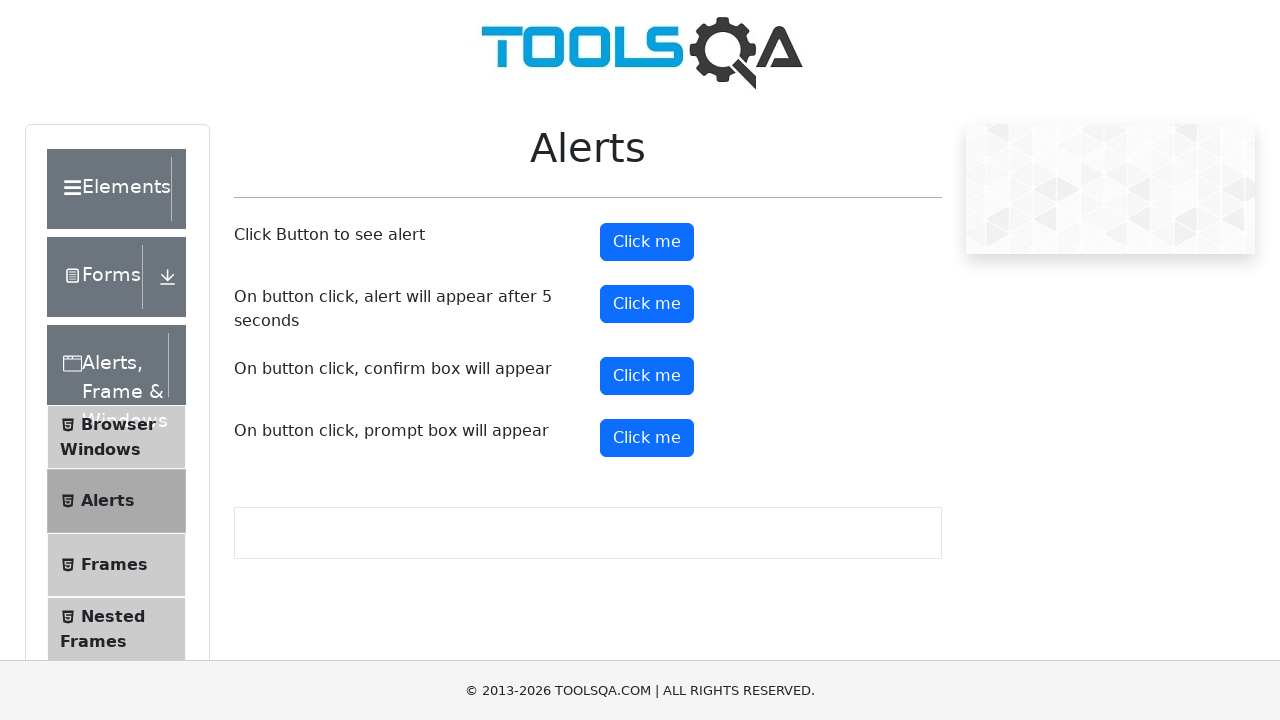

Clicked first alert button at (647, 242) on #alertButton
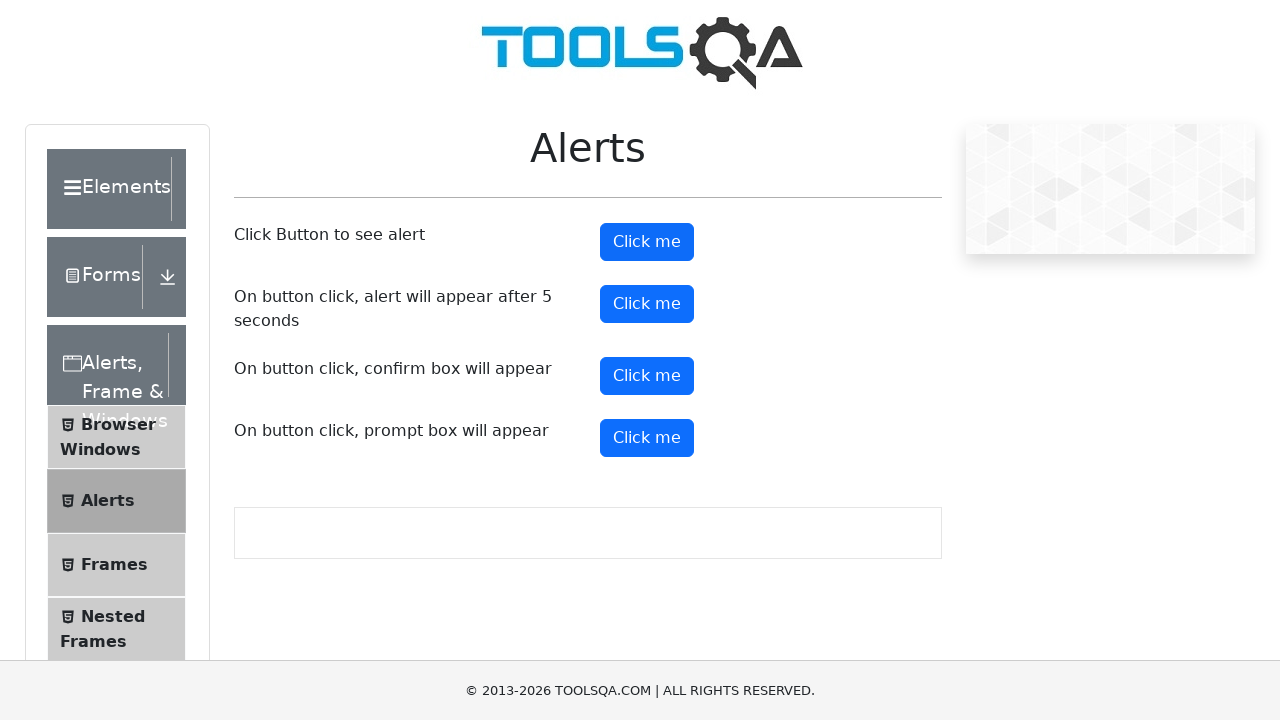

Set up dialog handler to accept alert
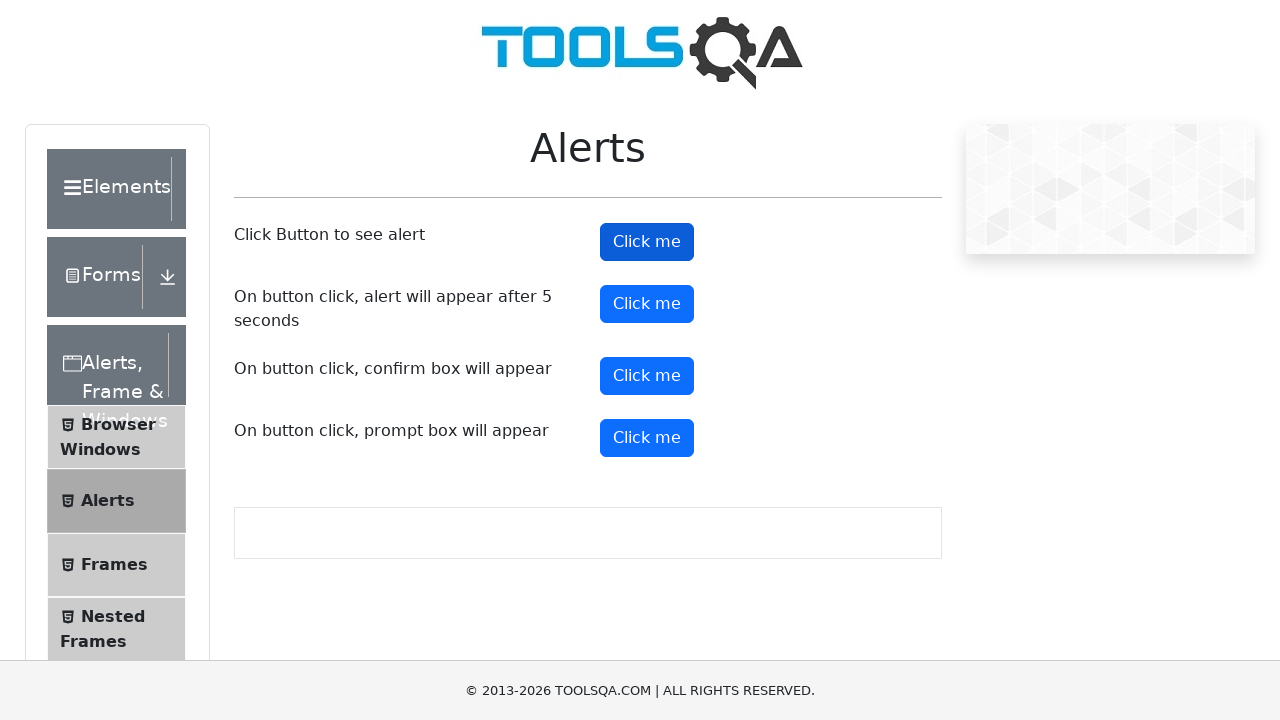

Clicked timer alert button at (647, 304) on #timerAlertButton
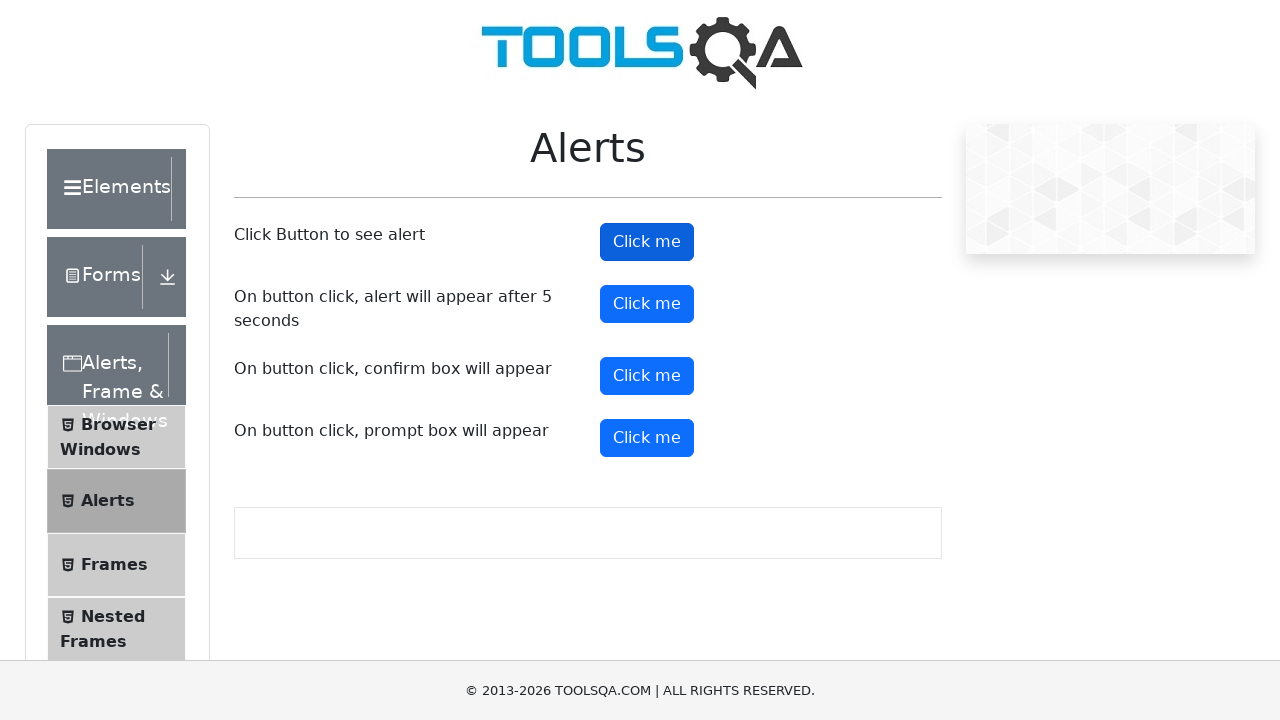

Waited 5 seconds for delayed alert
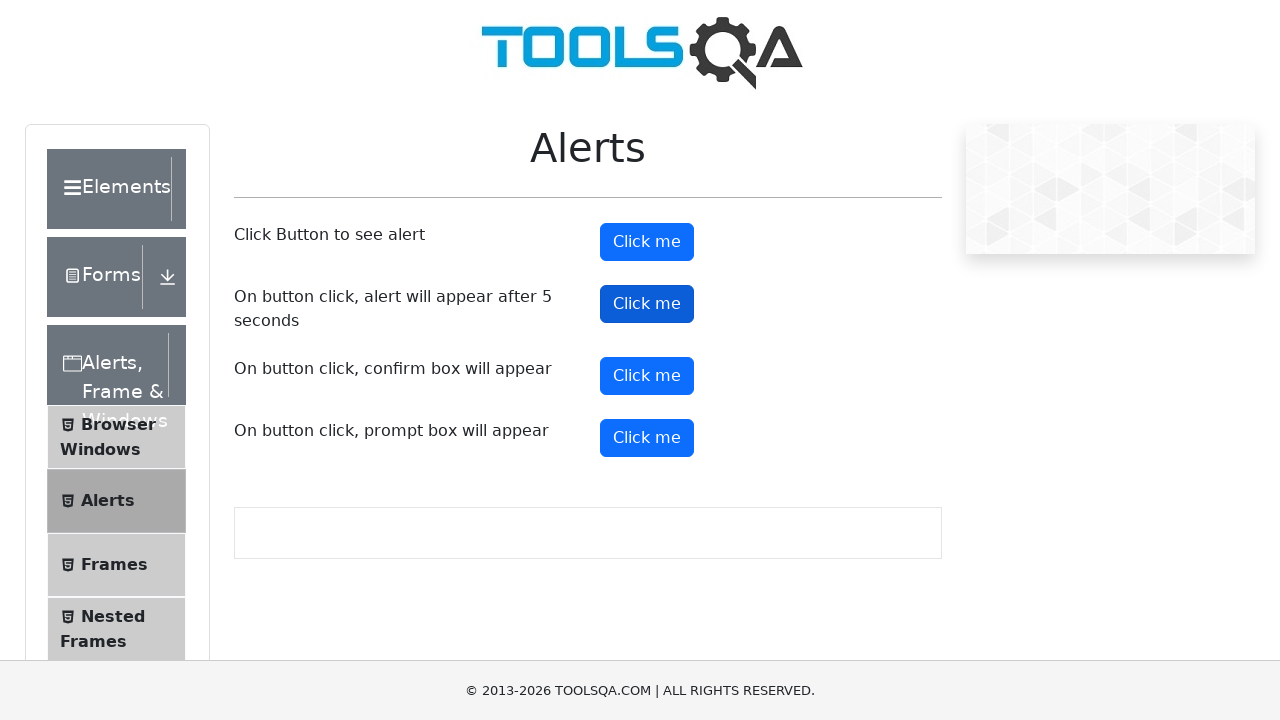

Clicked confirm button at (647, 376) on #confirmButton
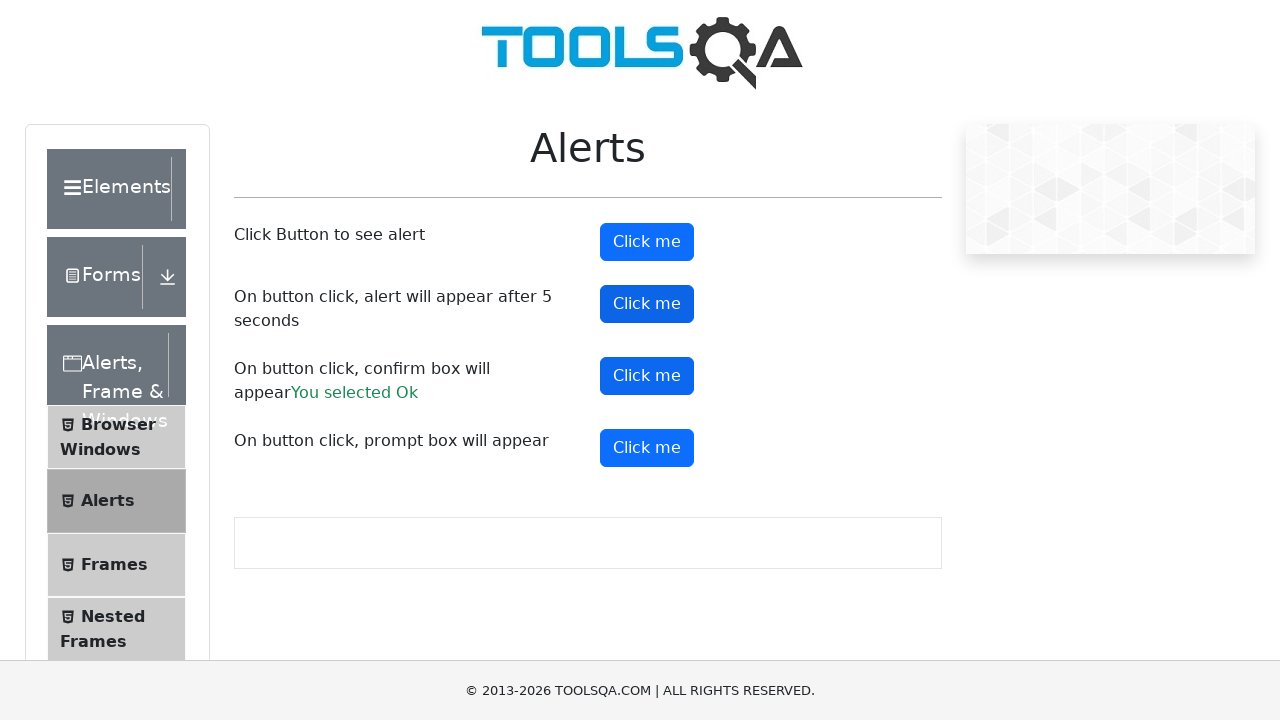

Set up dialog handler to dismiss alert
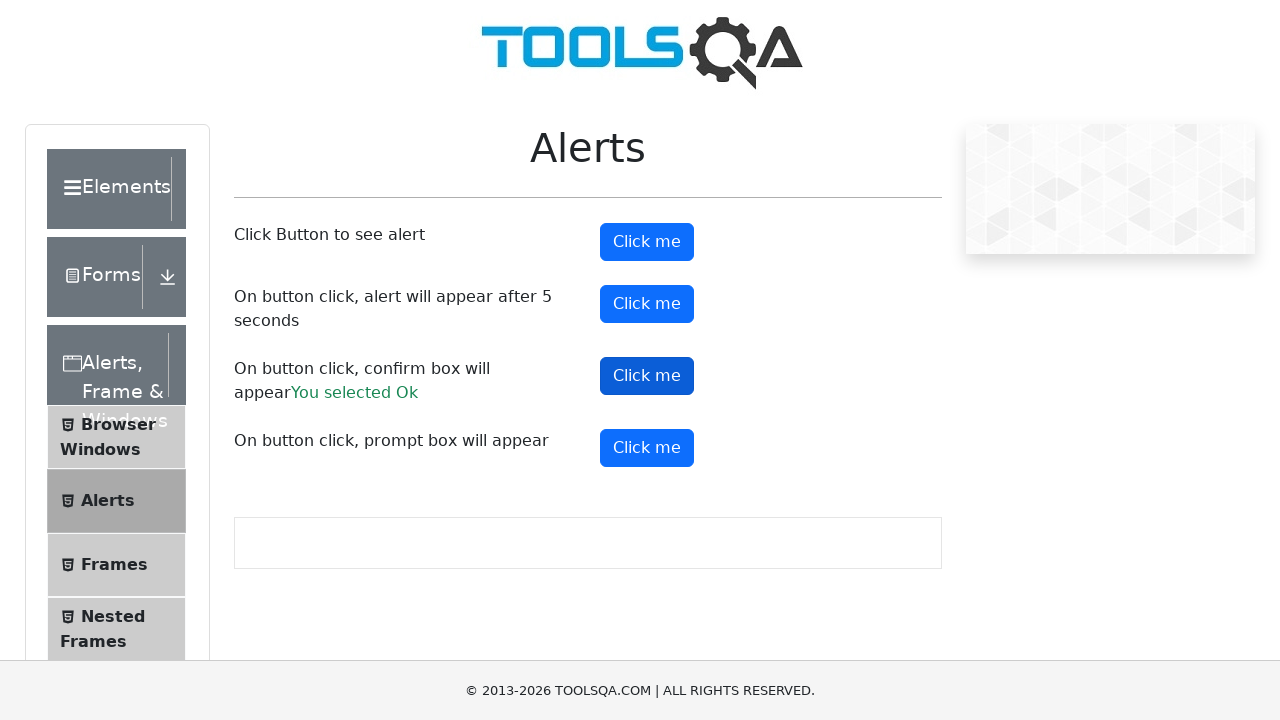

Set up dialog handler to accept prompt with text 'prati'
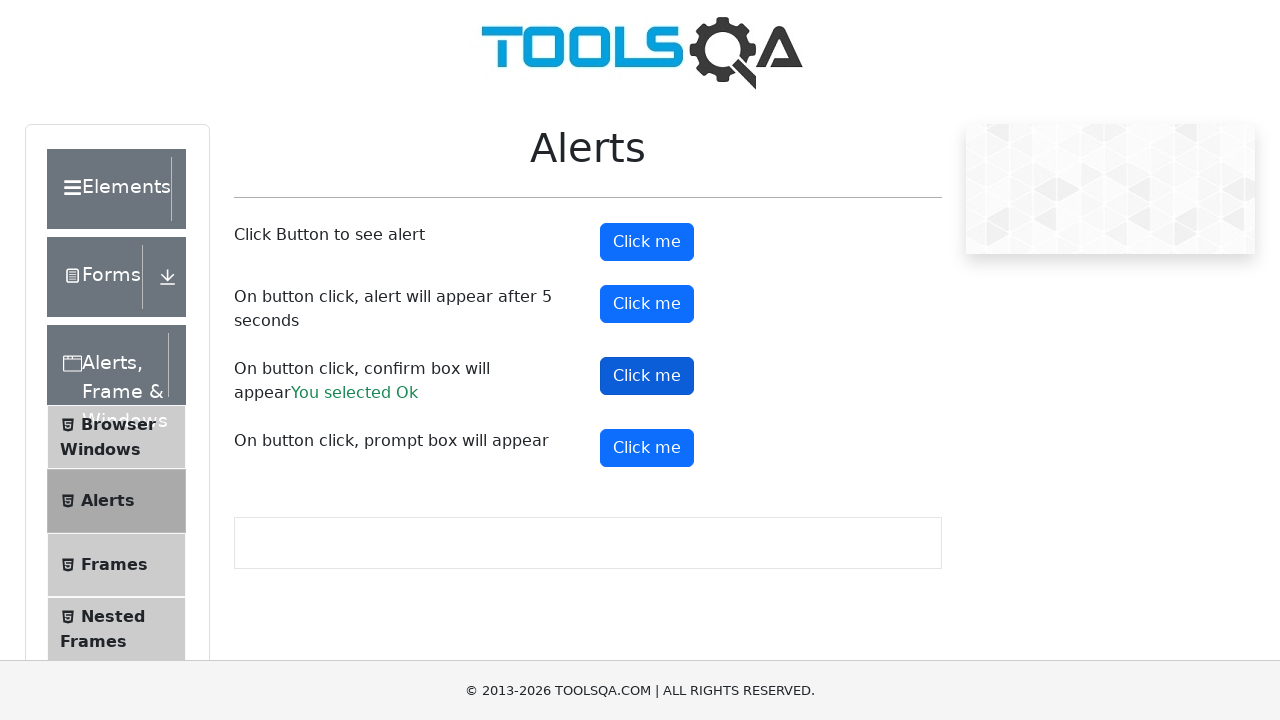

Clicked prompt button to trigger text input dialog at (647, 448) on #promtButton
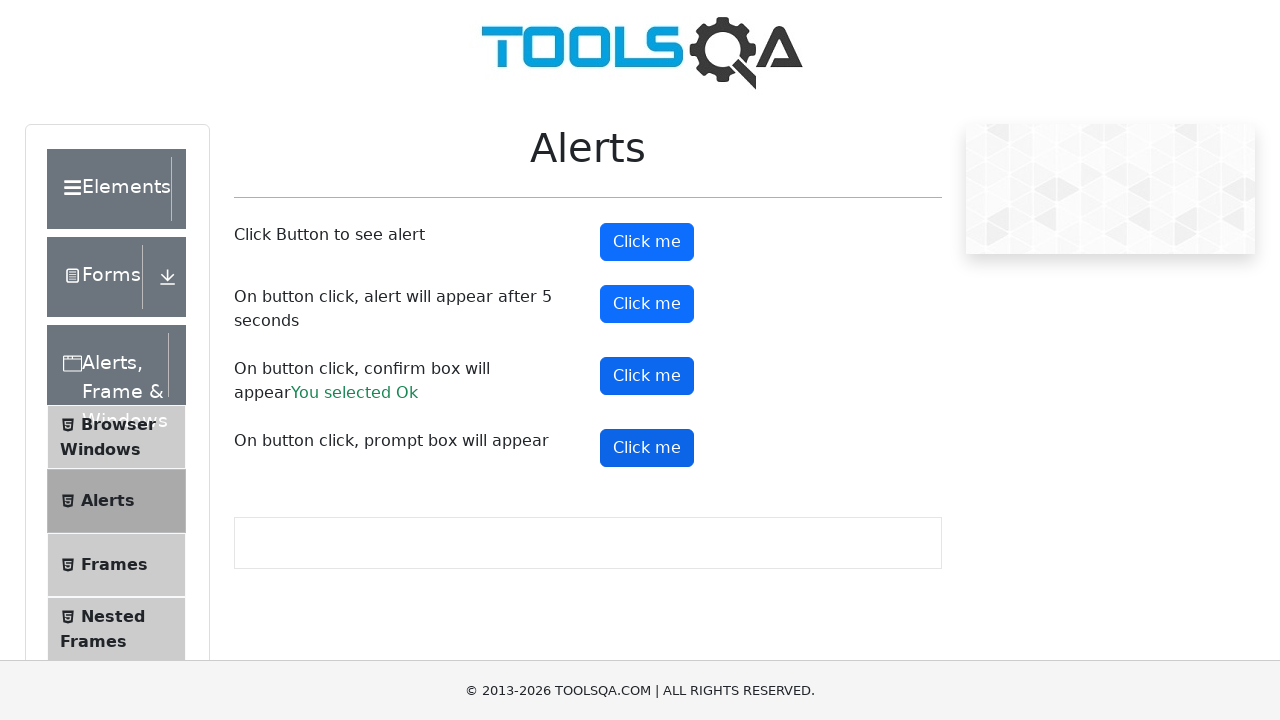

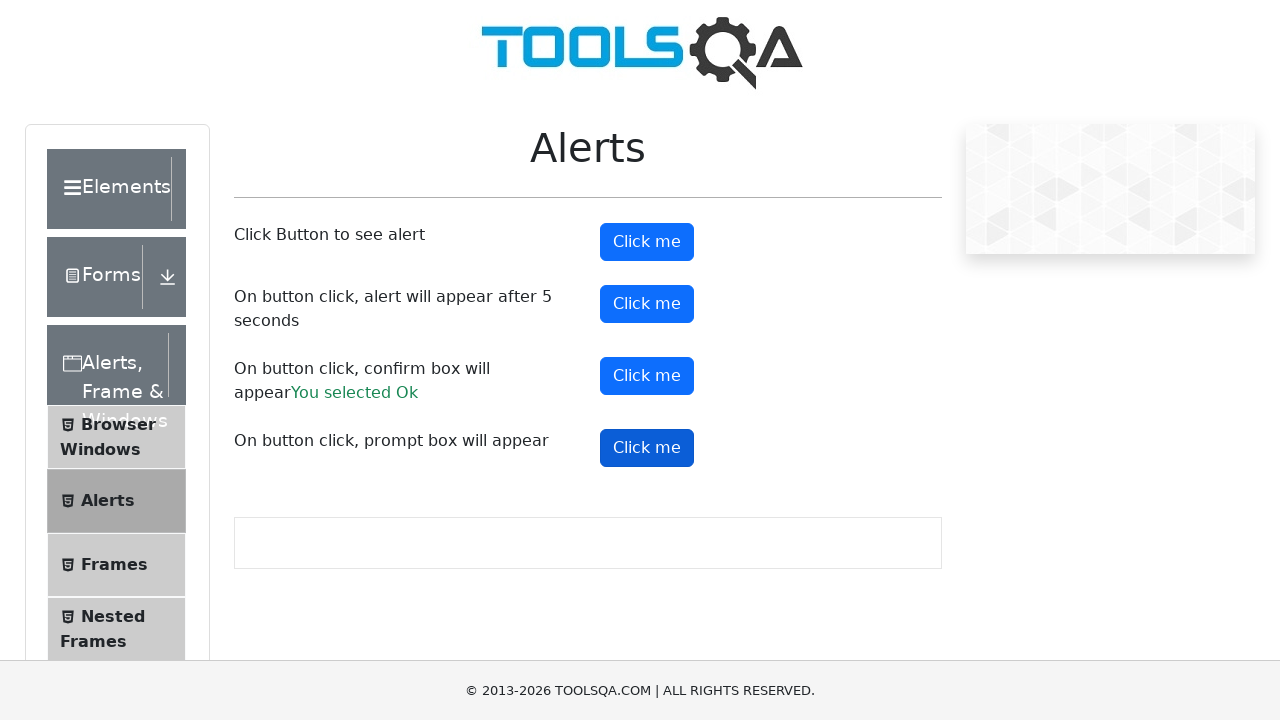